Tests dropdown selection functionality by selecting values from a state dropdown using different methods (label, value, index) and selecting multiple options from a hobbies dropdown

Starting URL: https://freelance-learn-automation.vercel.app/signup

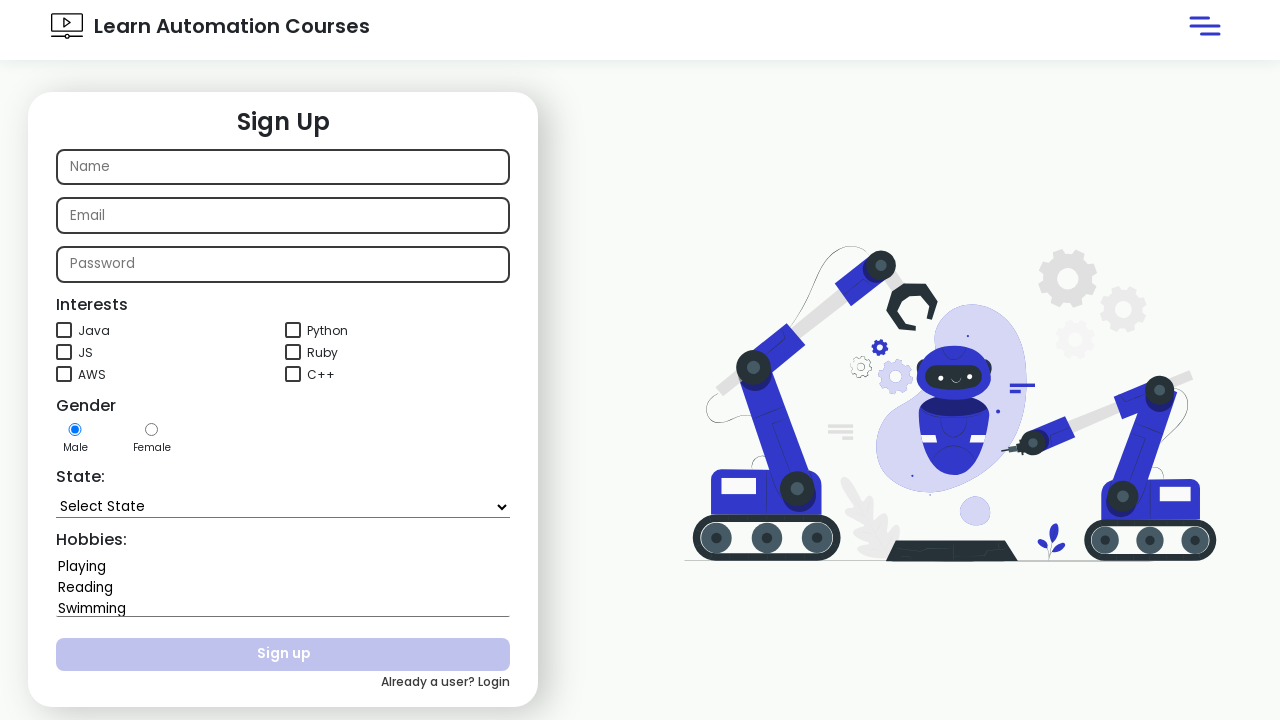

Selected 'Goa' from state dropdown using label on #state
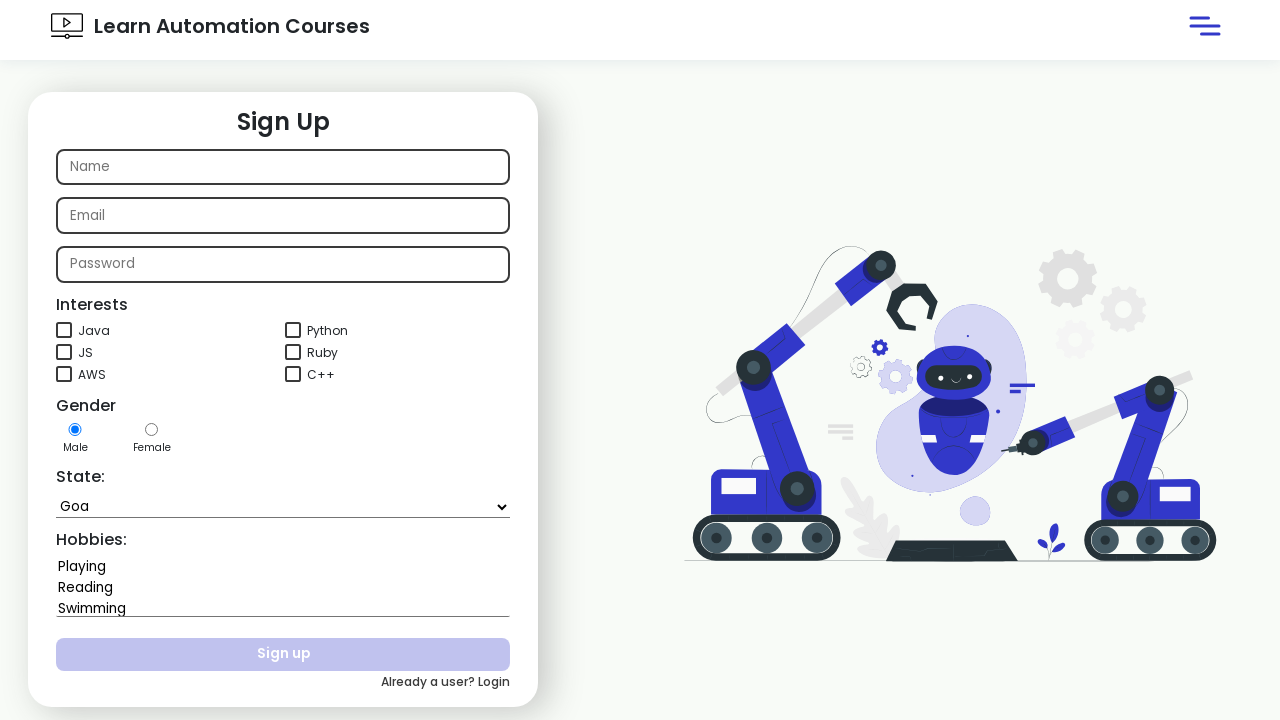

Selected 'Maharashtra' from state dropdown using value on #state
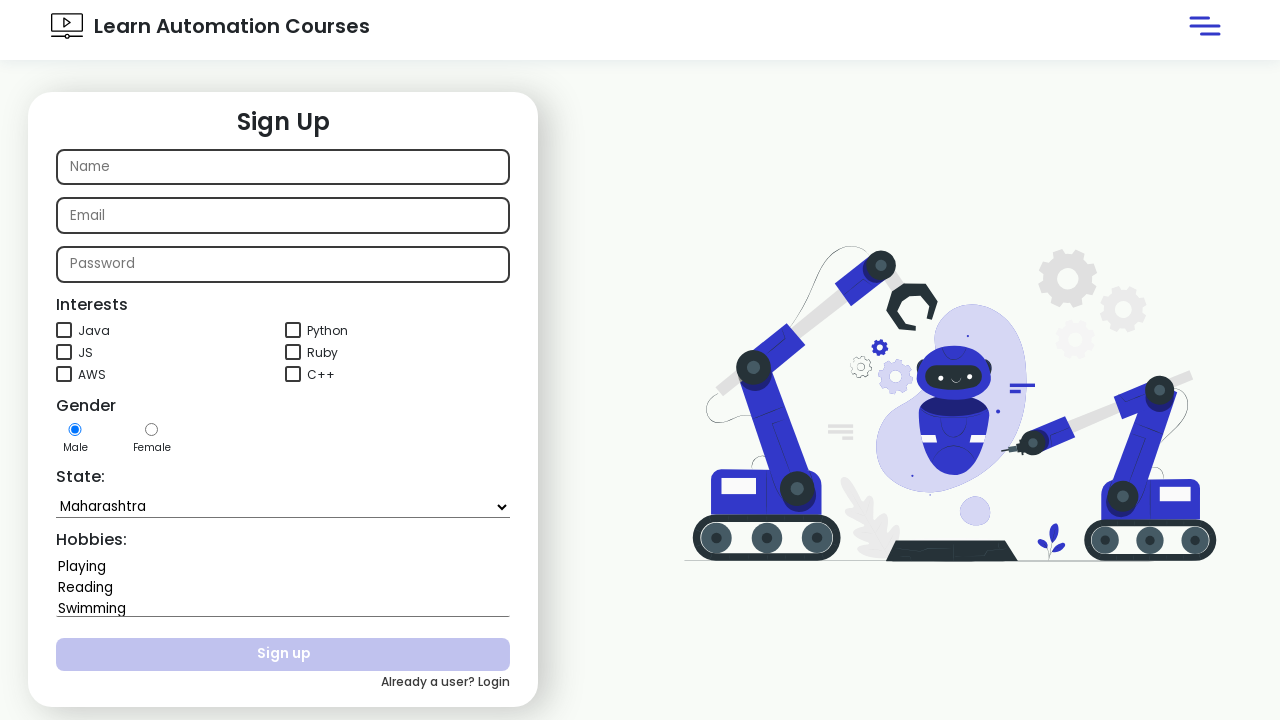

Selected state dropdown option at index 2 on #state
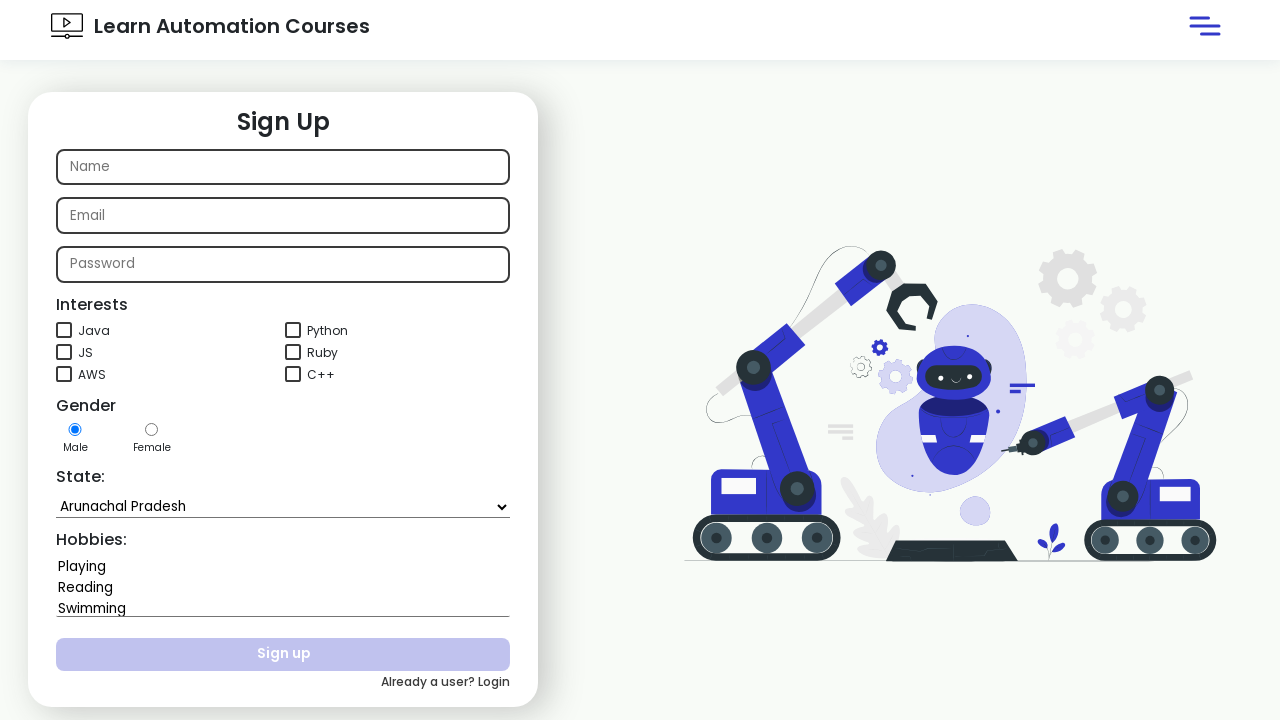

Retrieved state dropdown text content
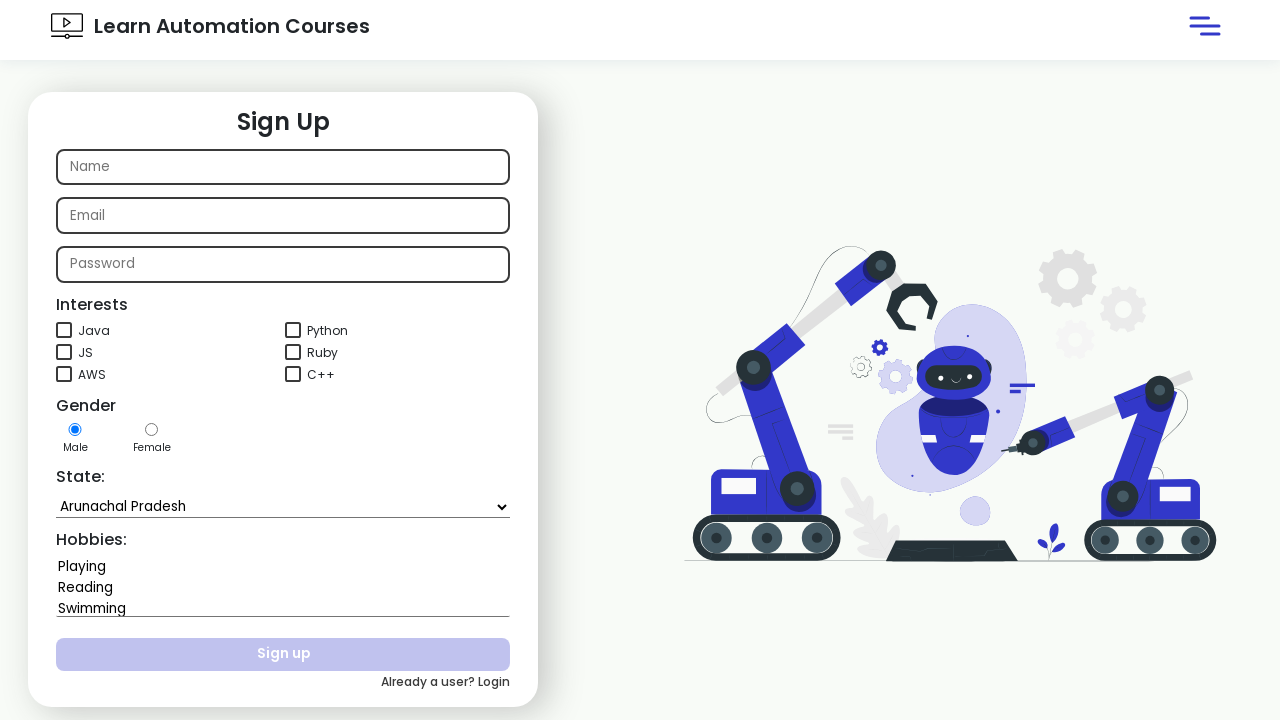

Verified that 'Goa' is present in state dropdown
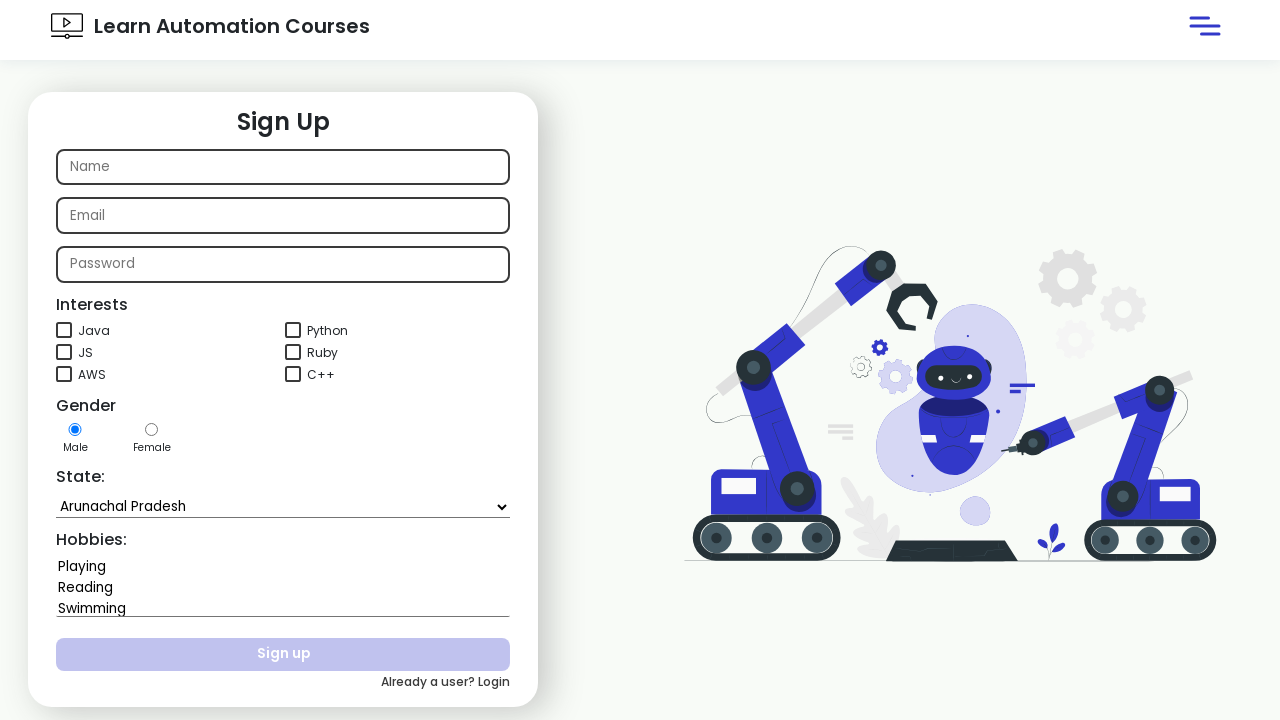

Selected multiple hobbies: 'Playing' and 'Swimming' on #hobbies
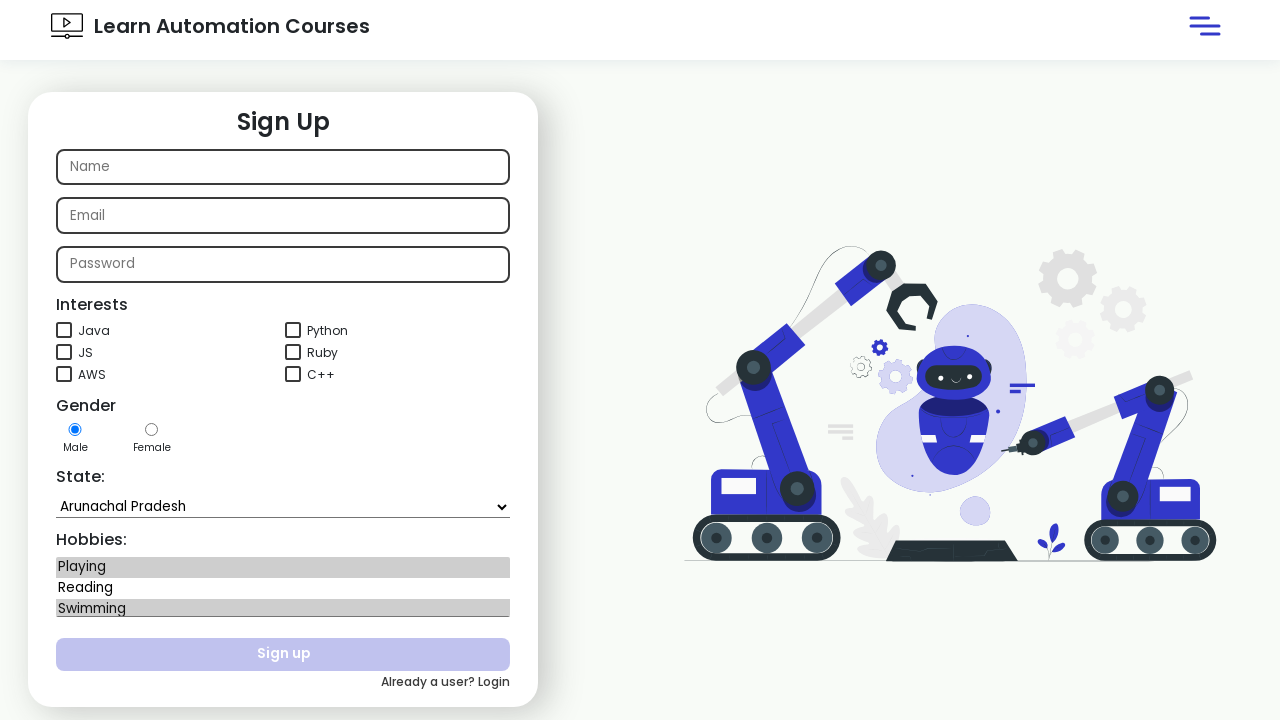

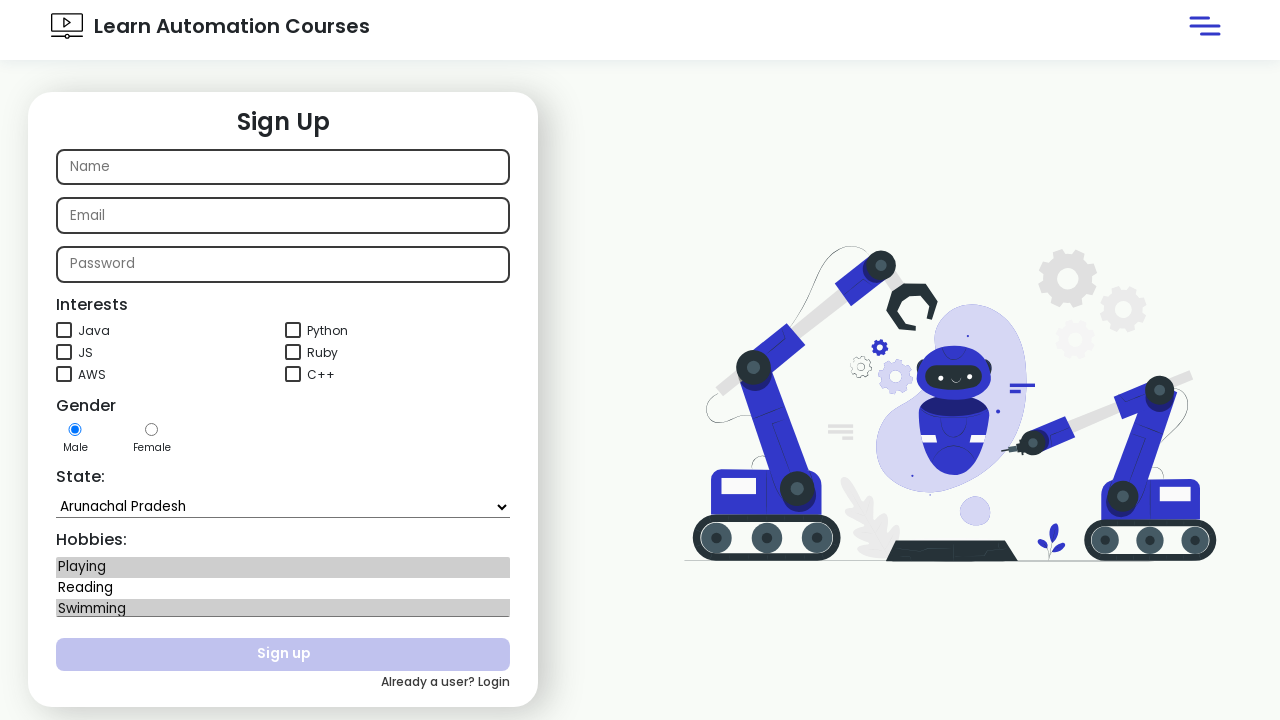